Tests various text input functionalities including typing text, clearing fields, checking if fields are disabled, retrieving values, and using TAB key navigation between elements

Starting URL: https://leafground.com/input.xhtml

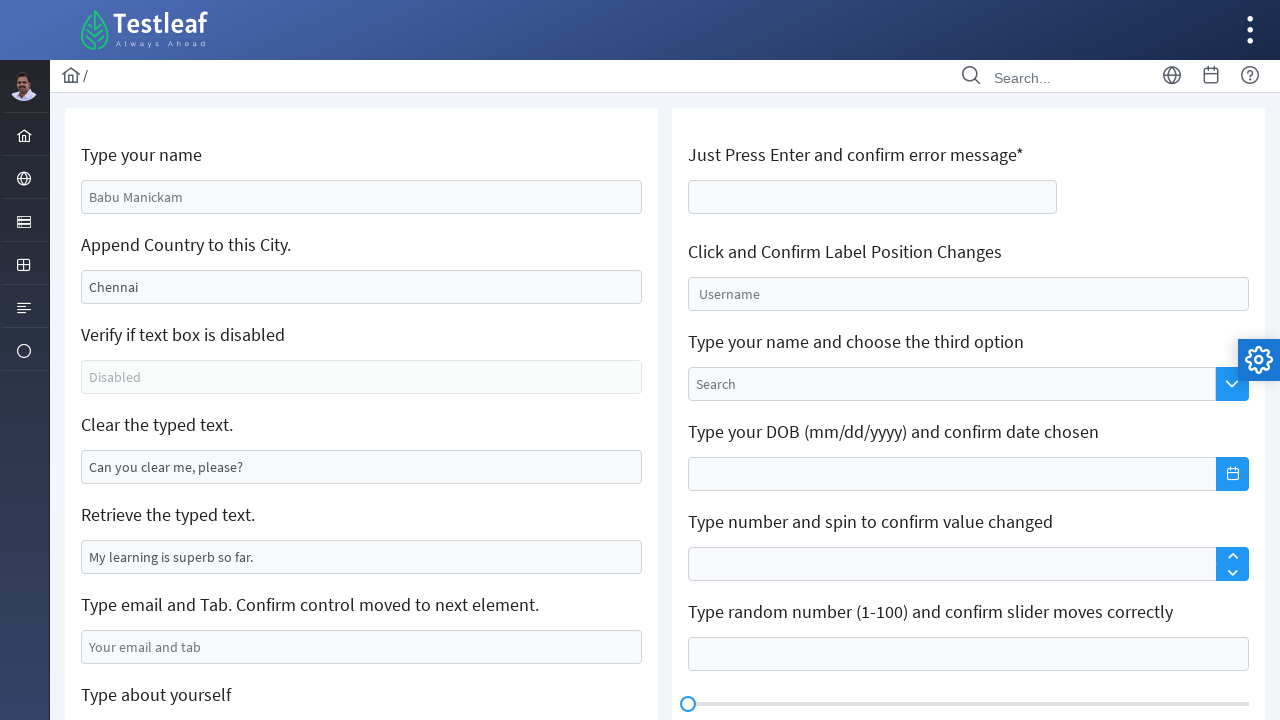

Filled first text box with 'Supun Pathirage' on #j_idt88\:name
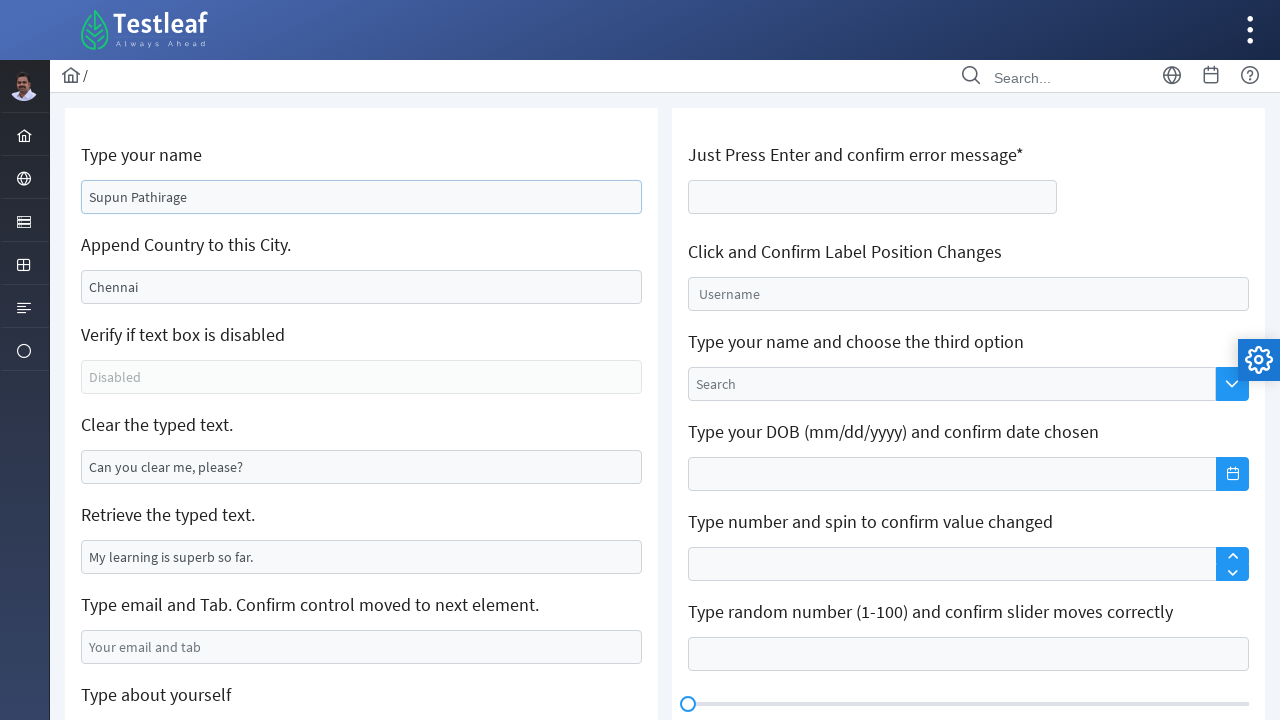

Cleared second text box on #j_idt88\:j_idt91
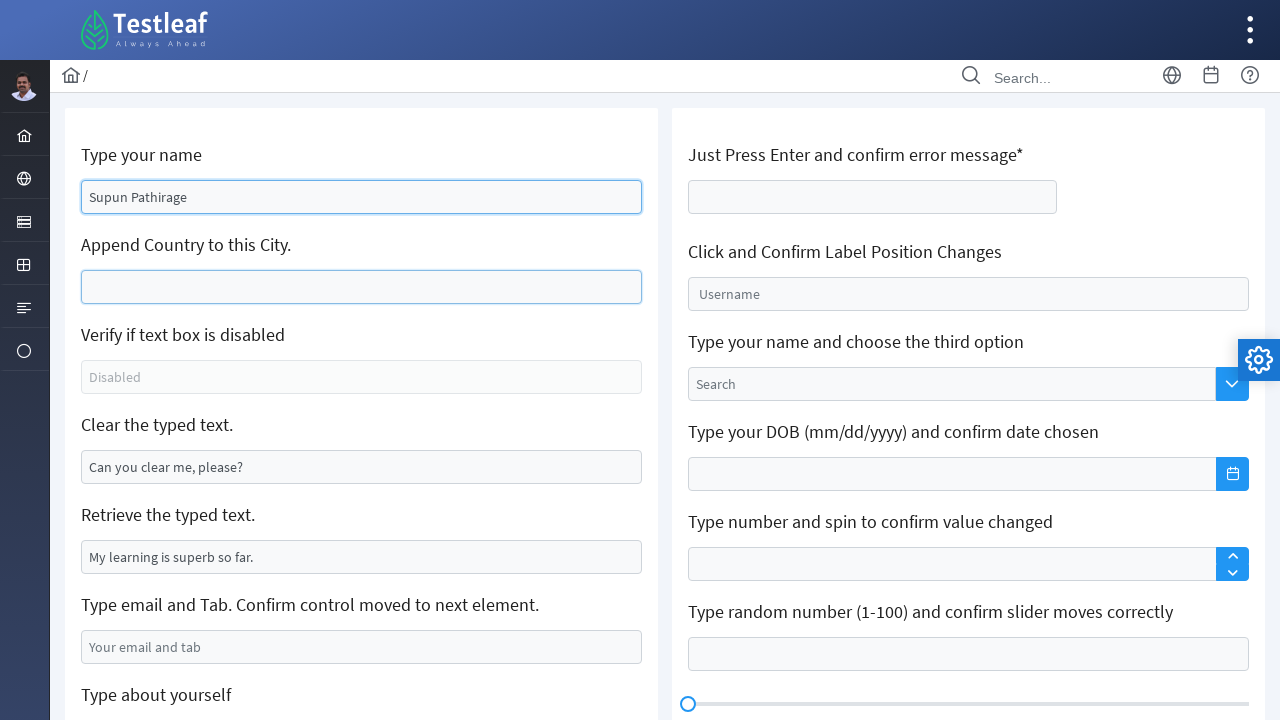

Filled second text box with 'Australia' on #j_idt88\:j_idt91
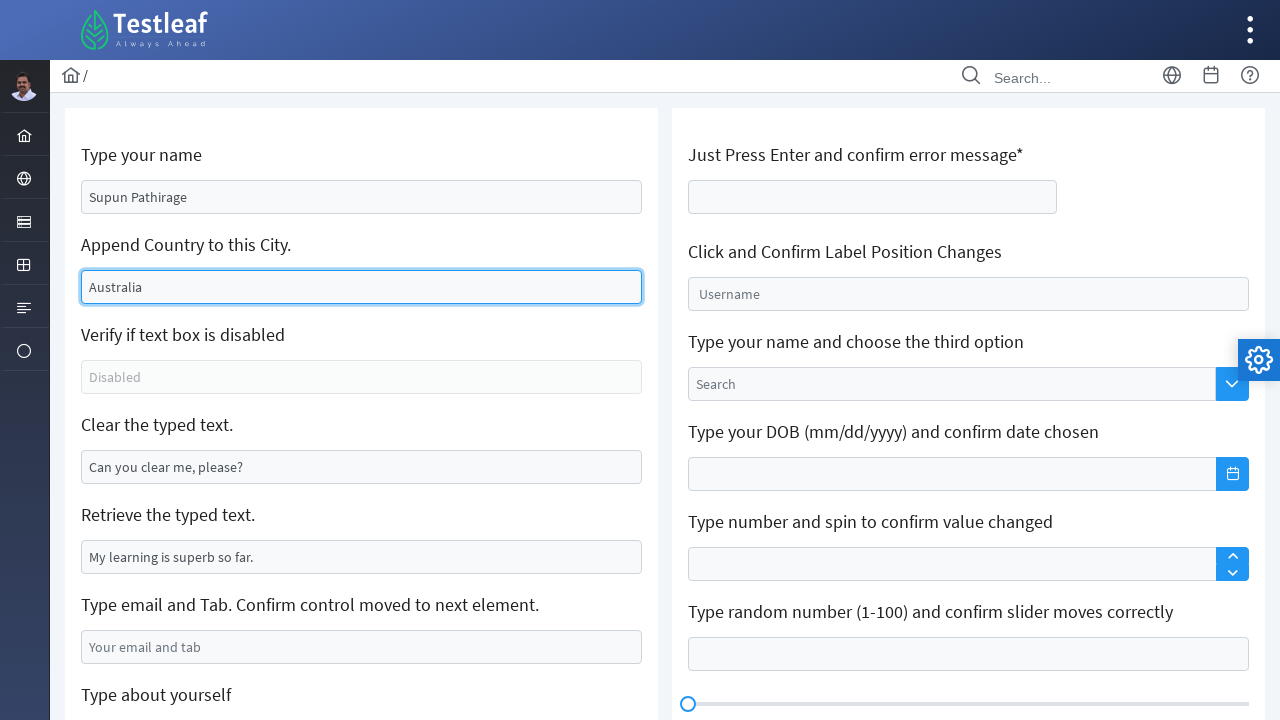

Checked if text box is disabled - is_enabled: False
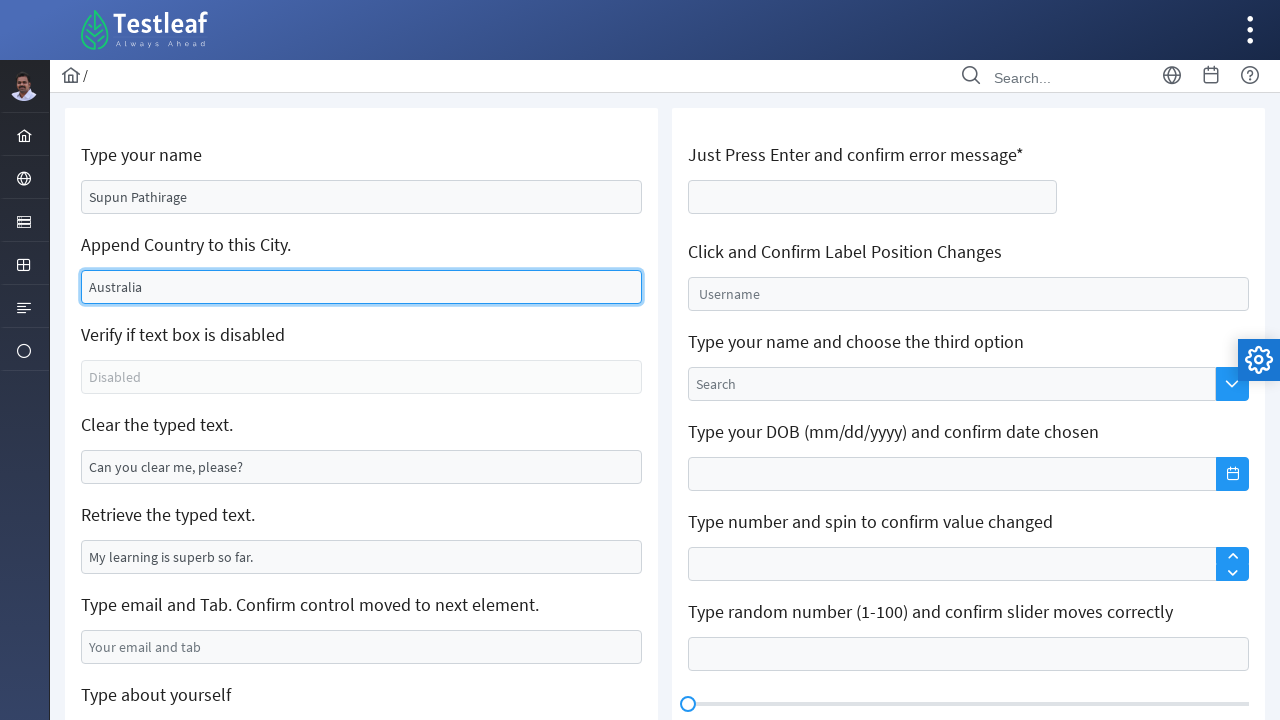

Retrieved value from text box: 'My learning is superb so far.'
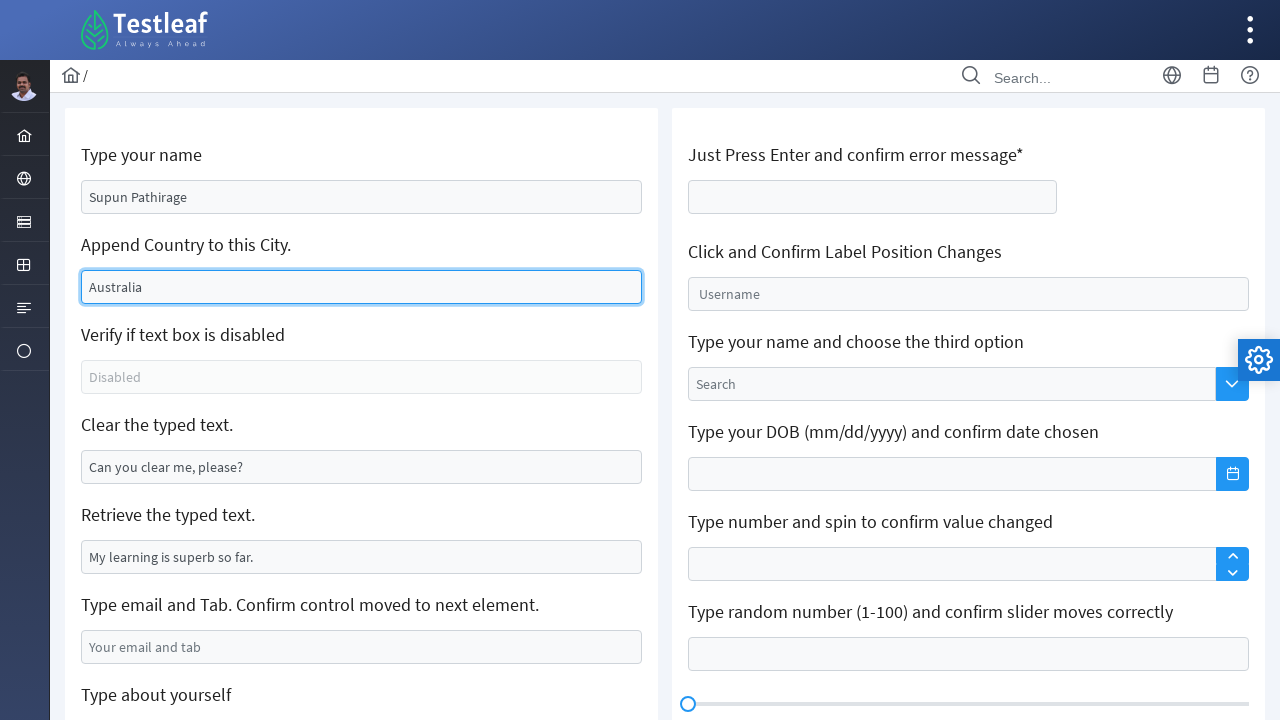

Filled email field with 'SupunPathirage96@gmail.com' on #j_idt88\:j_idt99
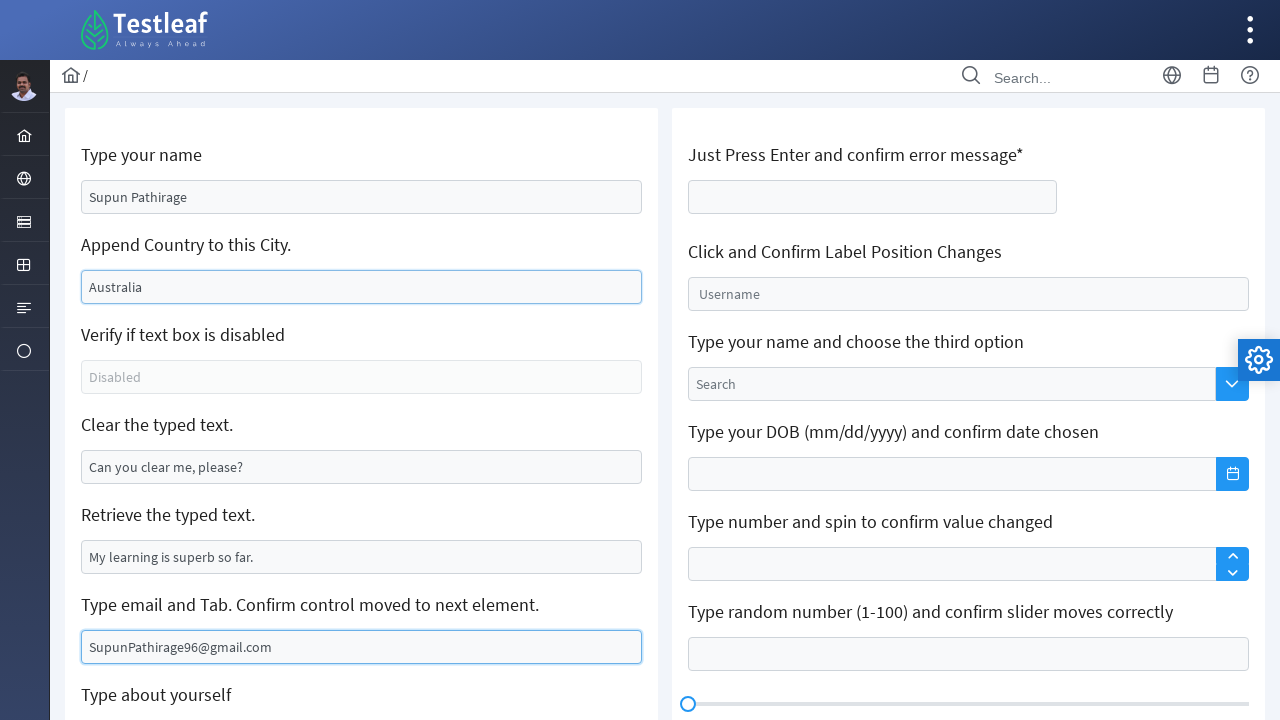

Pressed TAB key to move focus to next element on #j_idt88\:j_idt99
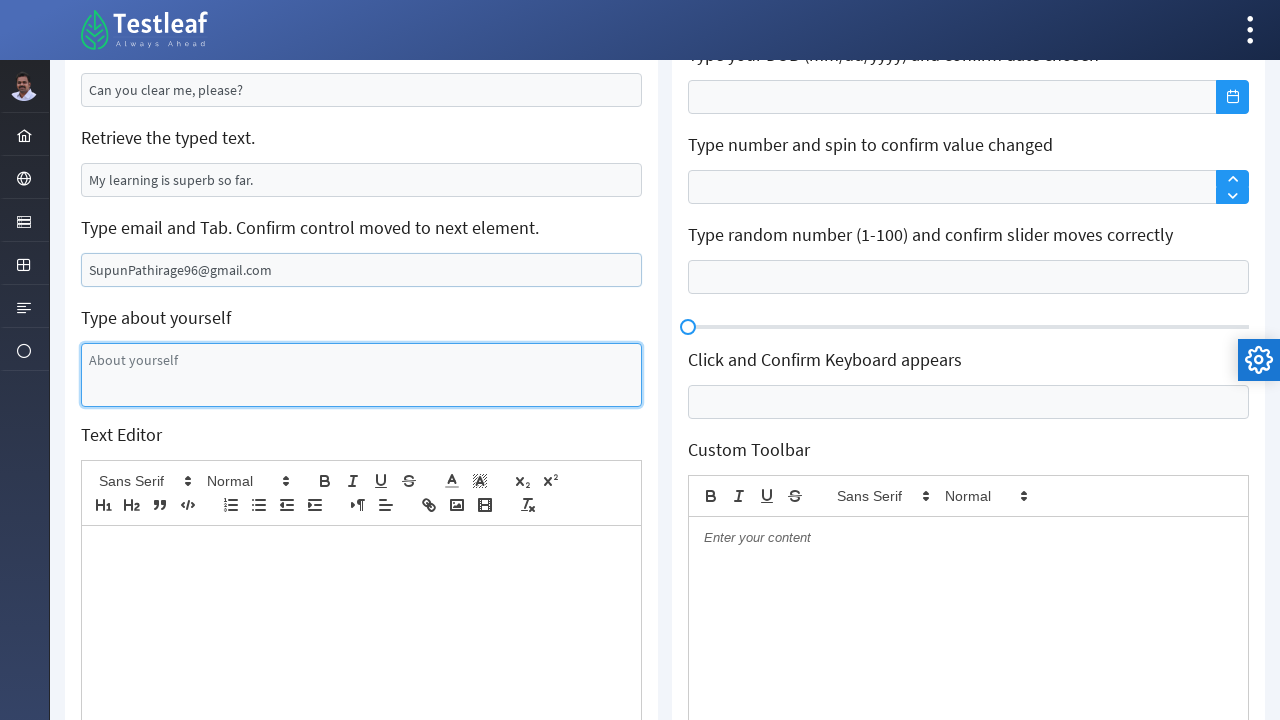

Typed 'Confirmed control moved to next element' in focused field
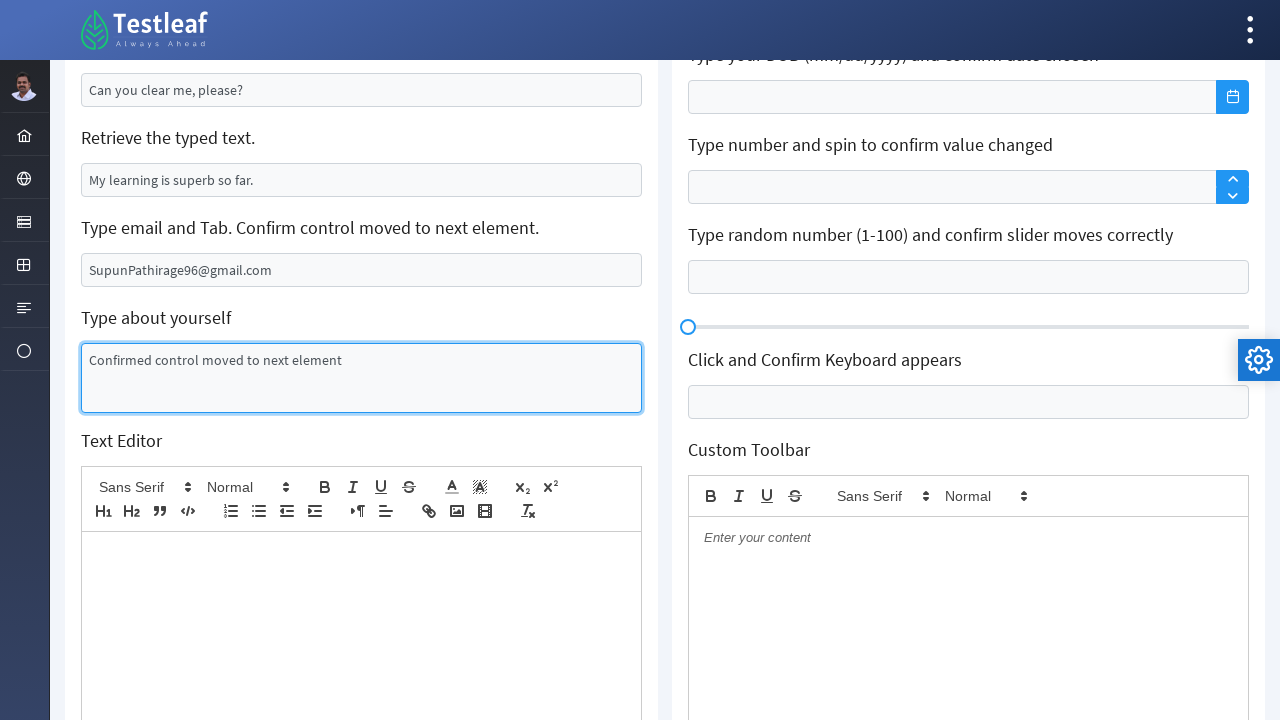

Cleared email field on #j_idt88\:j_idt99
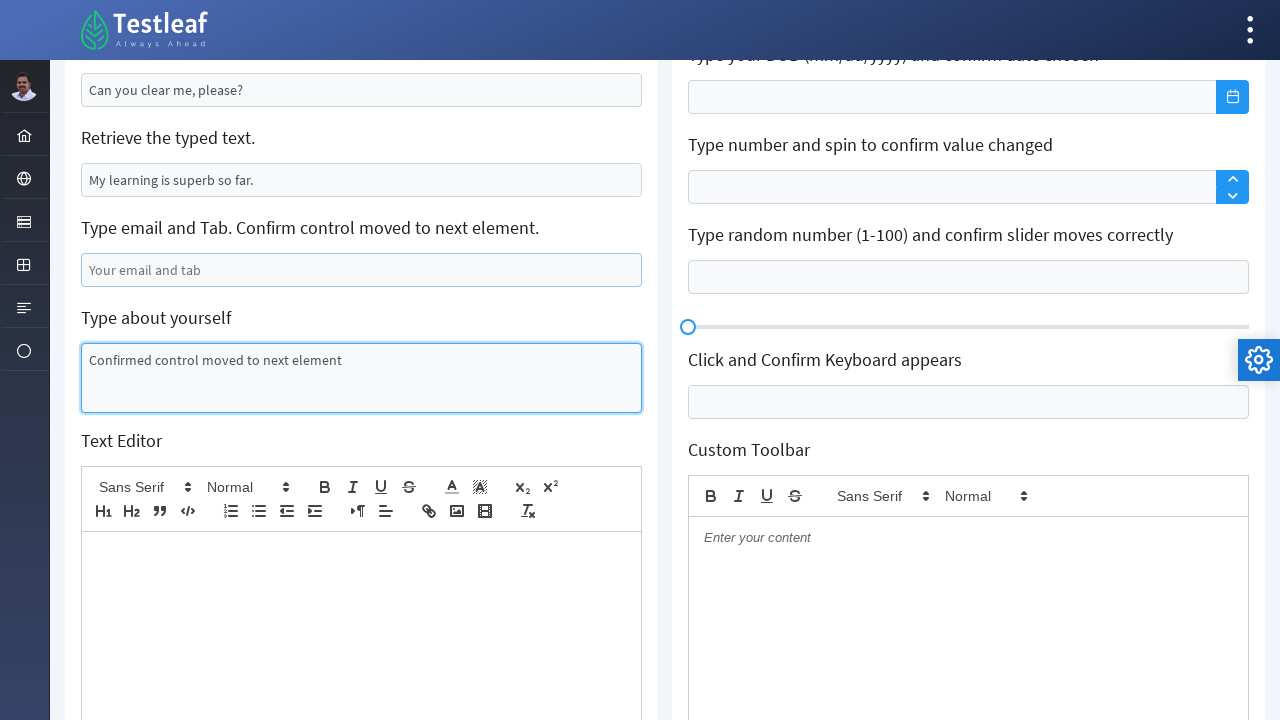

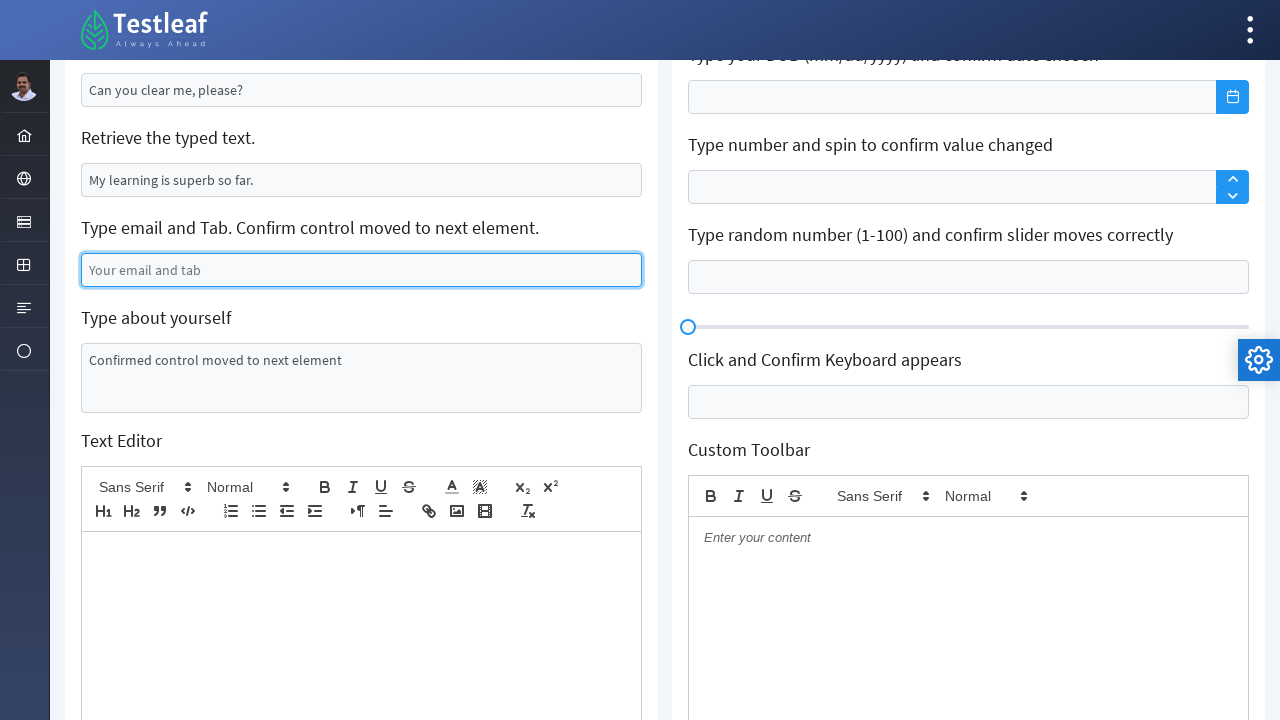